Tests JavaScript alert box functionality by clicking a button that triggers an alert and accepting it

Starting URL: https://www.lambdatest.com/selenium-playground/javascript-alert-box-demo

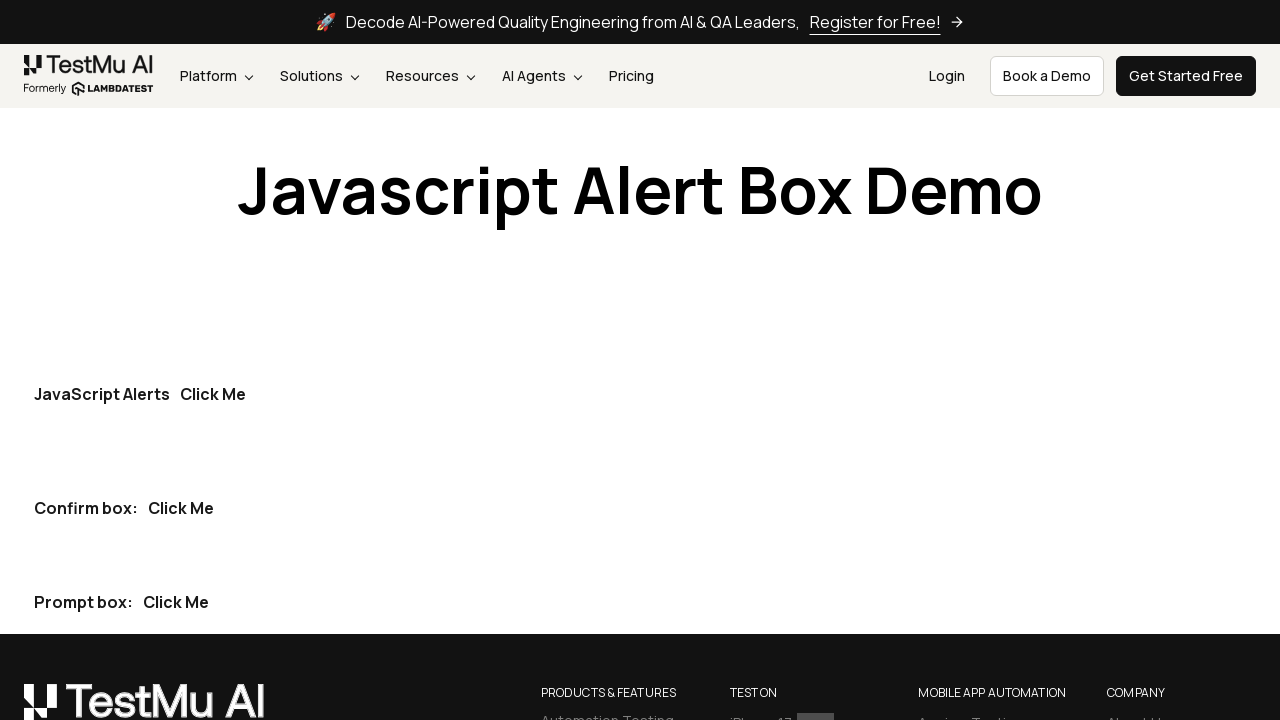

Set up dialog handler to automatically accept alerts
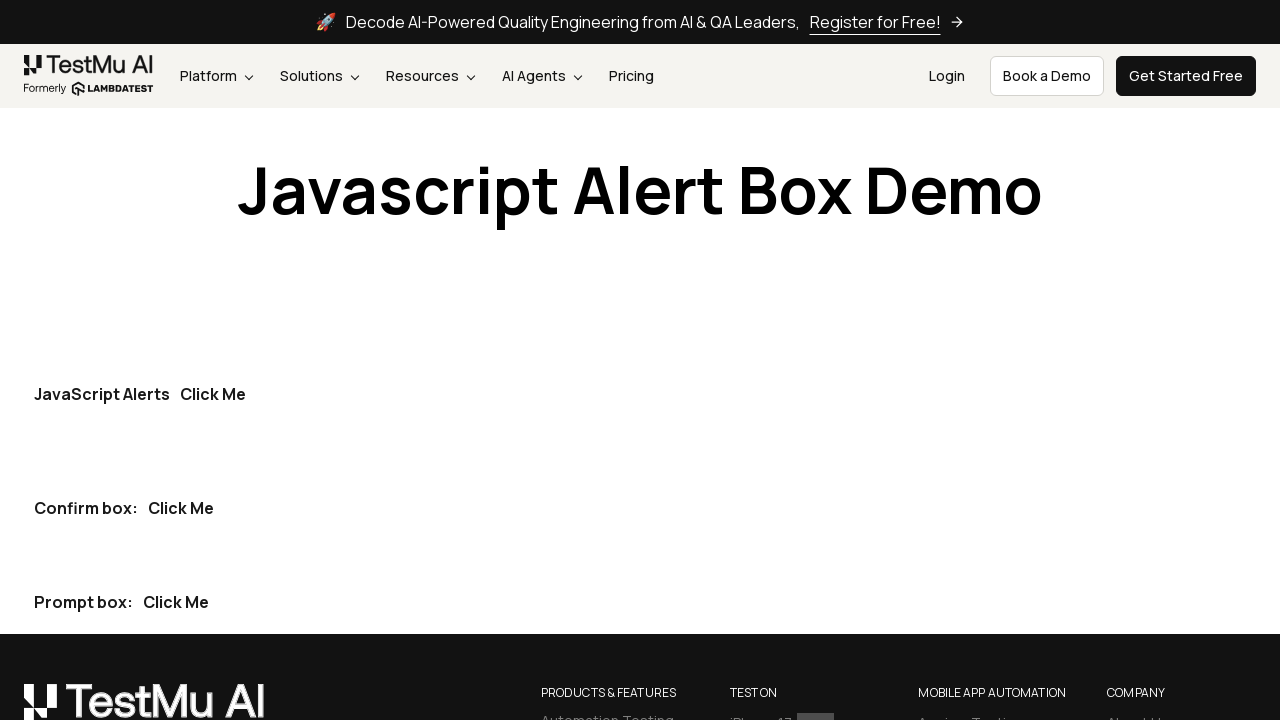

Clicked the first 'Click Me' button to trigger JavaScript alert at (213, 394) on button:has-text('Click Me') >> nth=0
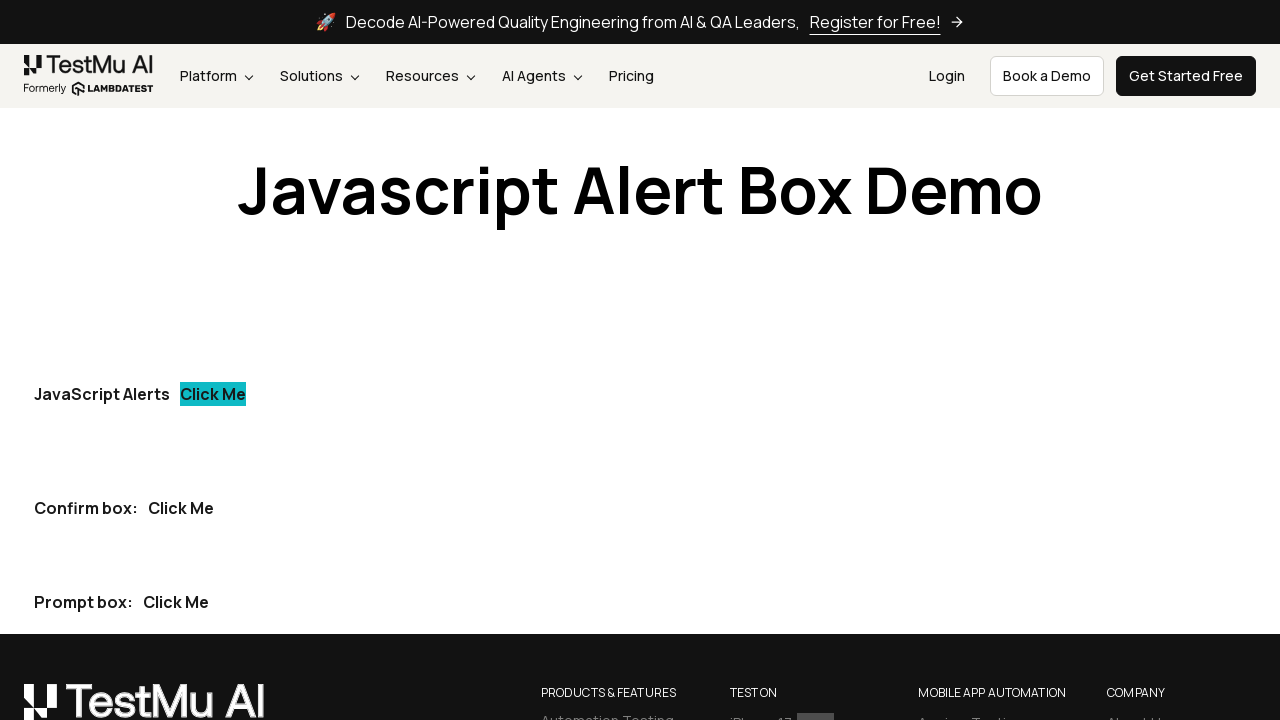

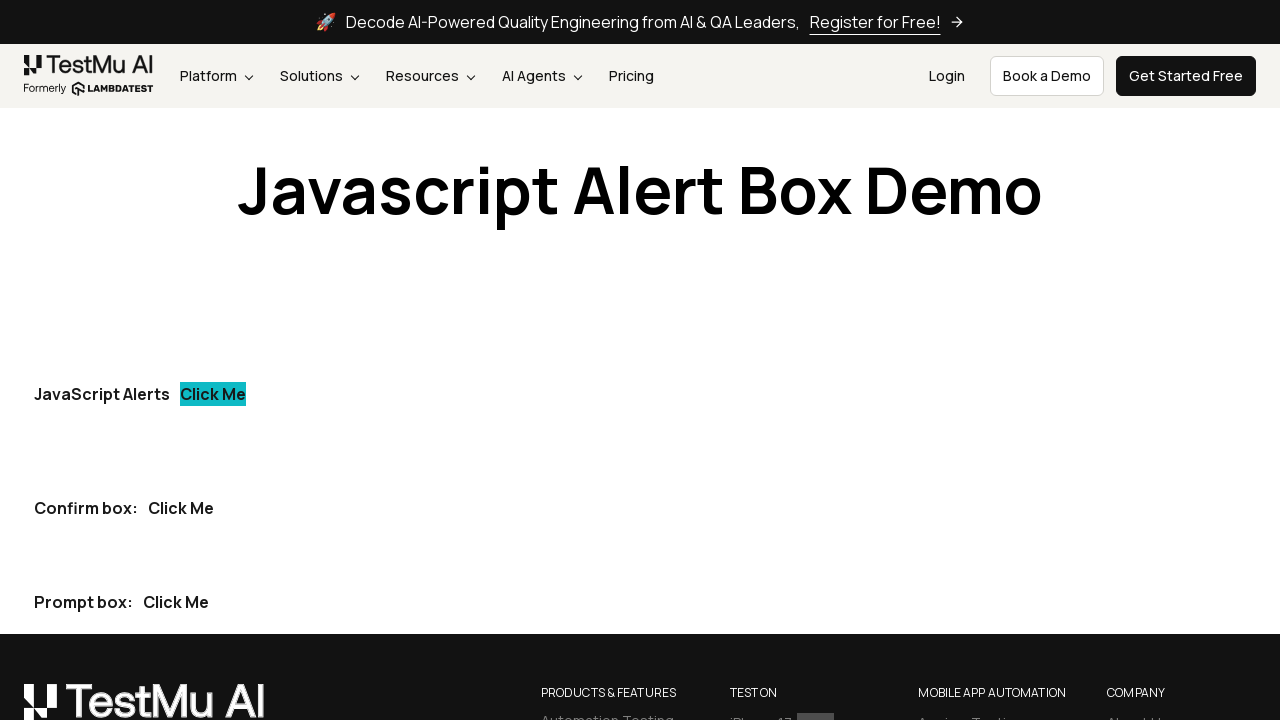